Tests dynamically loaded page elements by navigating to the dynamic loading section, clicking start, and waiting for content to appear

Starting URL: https://the-internet.herokuapp.com/

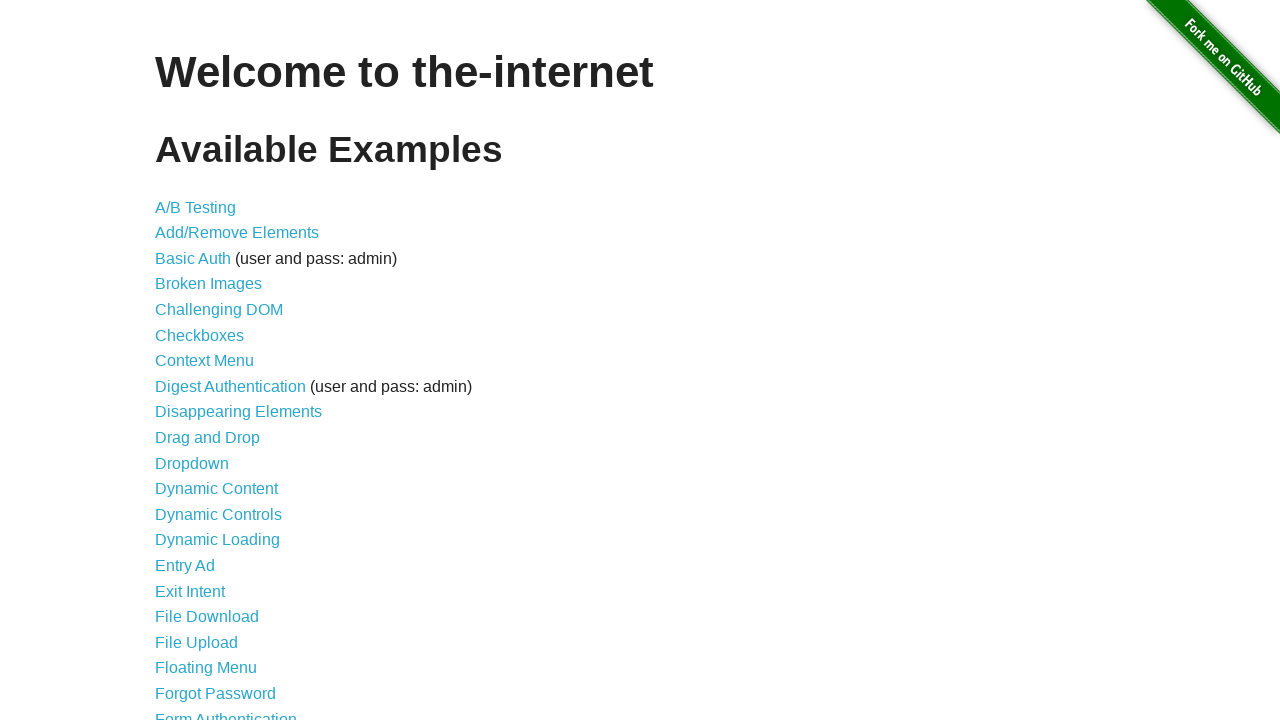

Waited for dynamic loading link to be visible
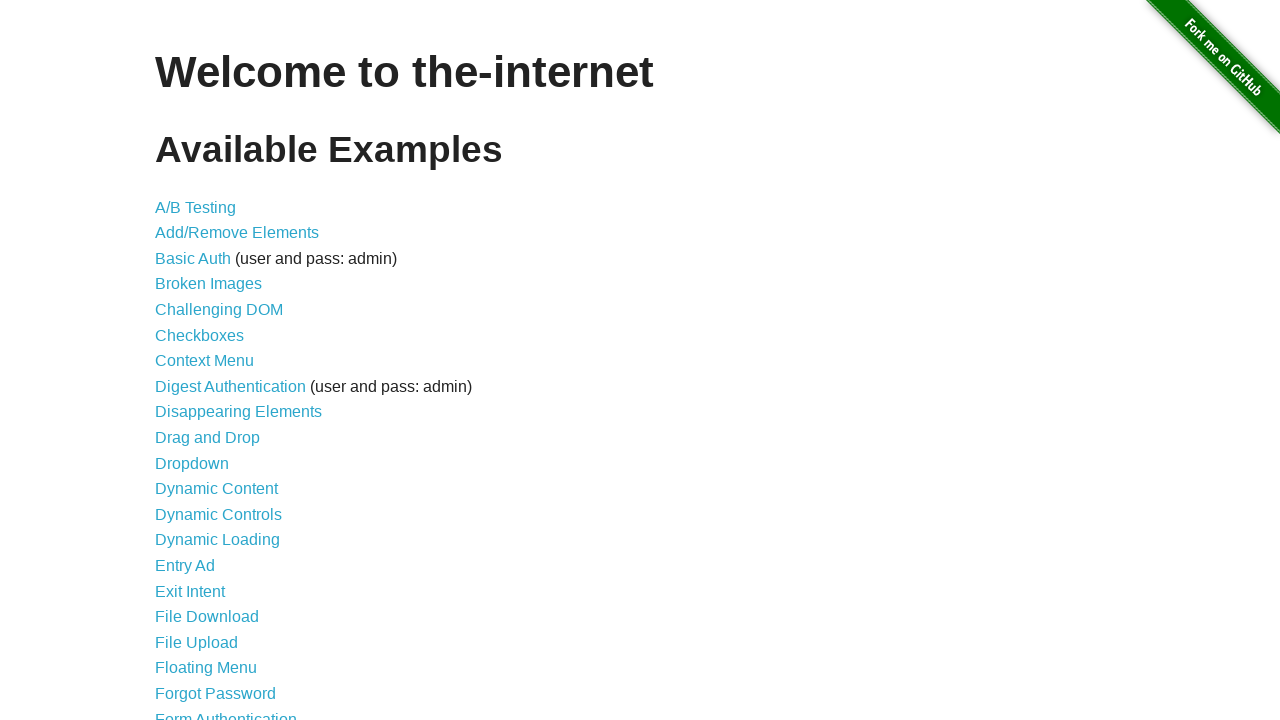

Clicked the dynamic loading link at (218, 540) on xpath=//a[@href='/dynamic_loading']
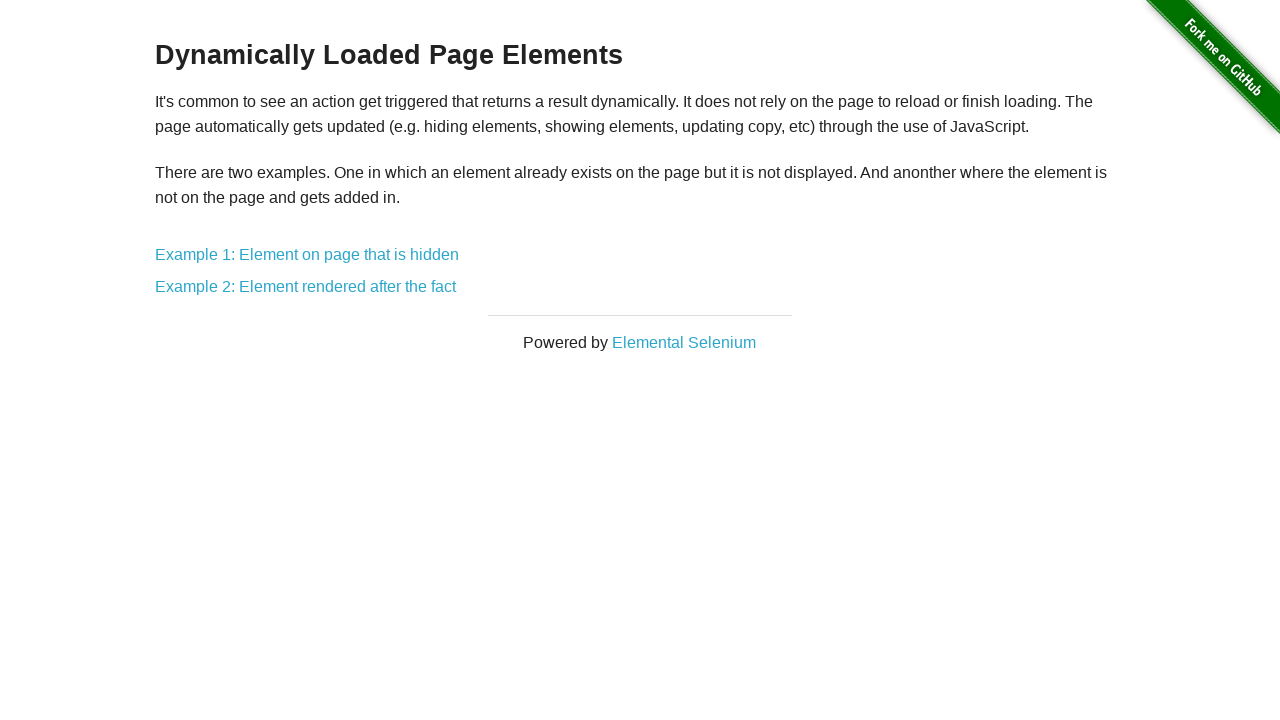

Clicked the link to dynamic loading example 1 at (307, 255) on xpath=//a[@href='/dynamic_loading/1']
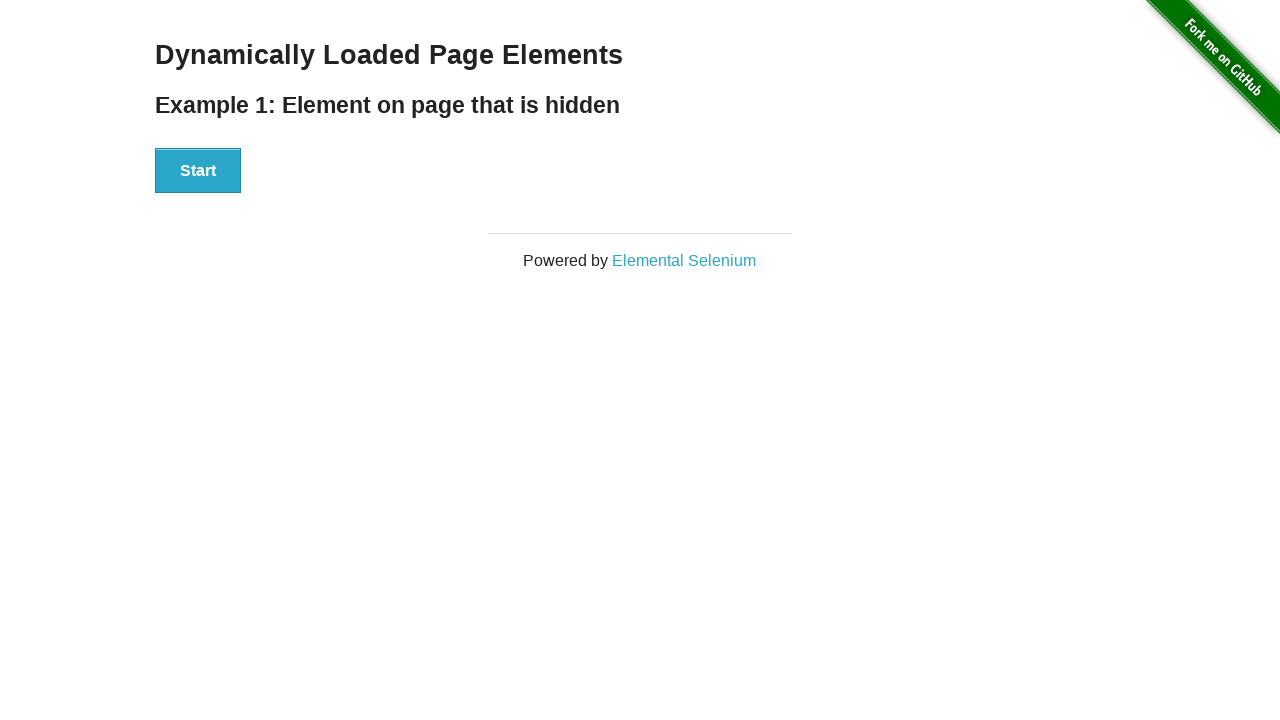

Clicked the start button to trigger dynamic loading at (198, 171) on xpath=//div[@id='start']/button
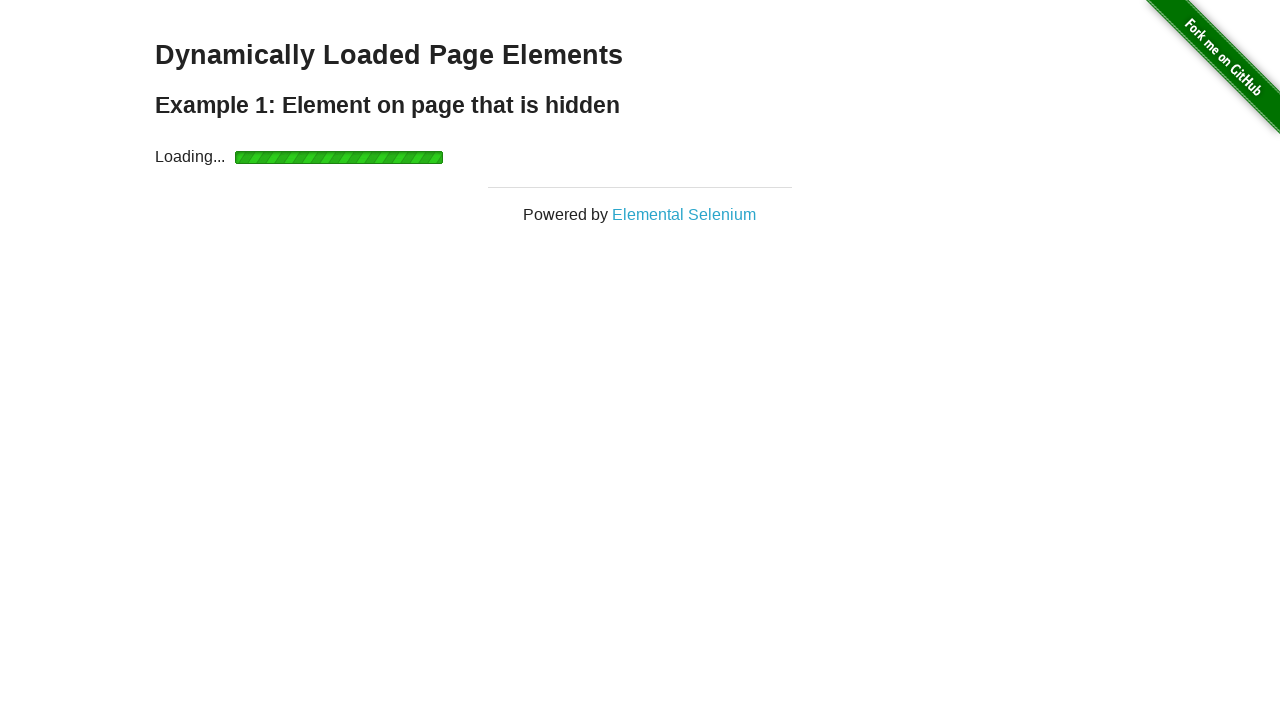

Dynamic content loaded - finish element appeared
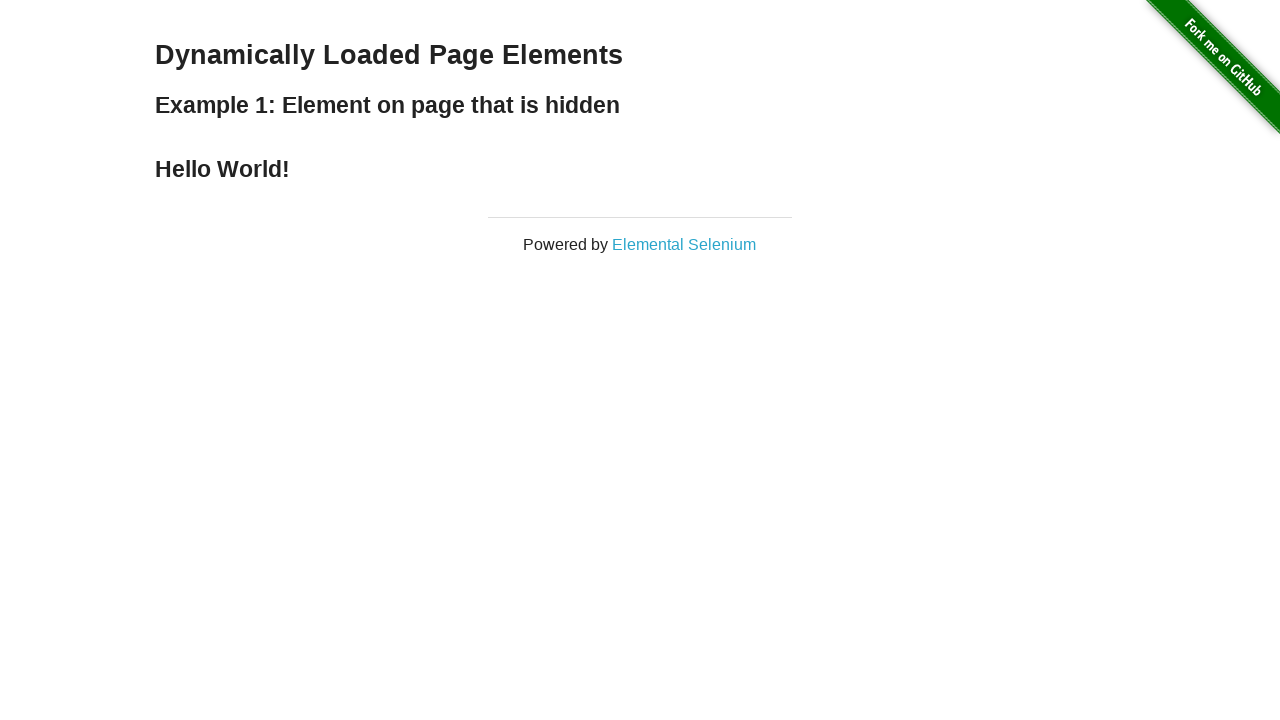

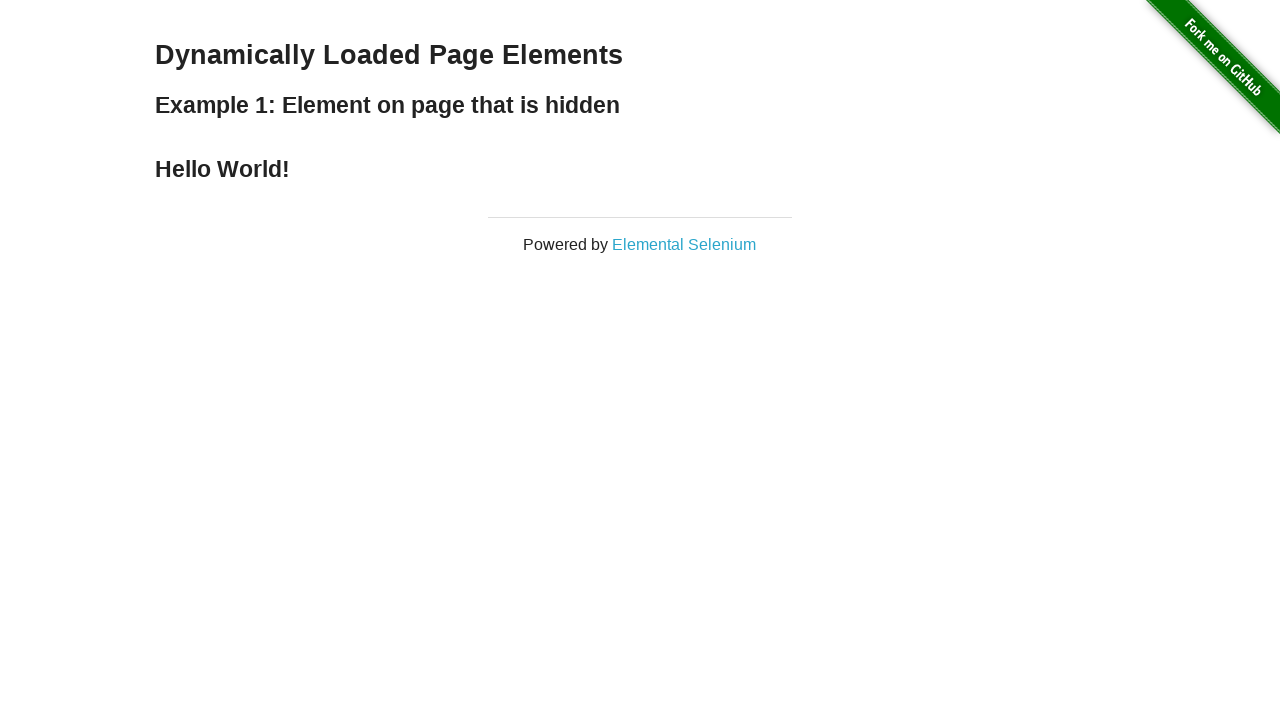